Tests different types of JavaScript alerts including simple alerts, confirmation alerts, and prompt alerts with text input

Starting URL: http://demo.automationtesting.in/Alerts.html

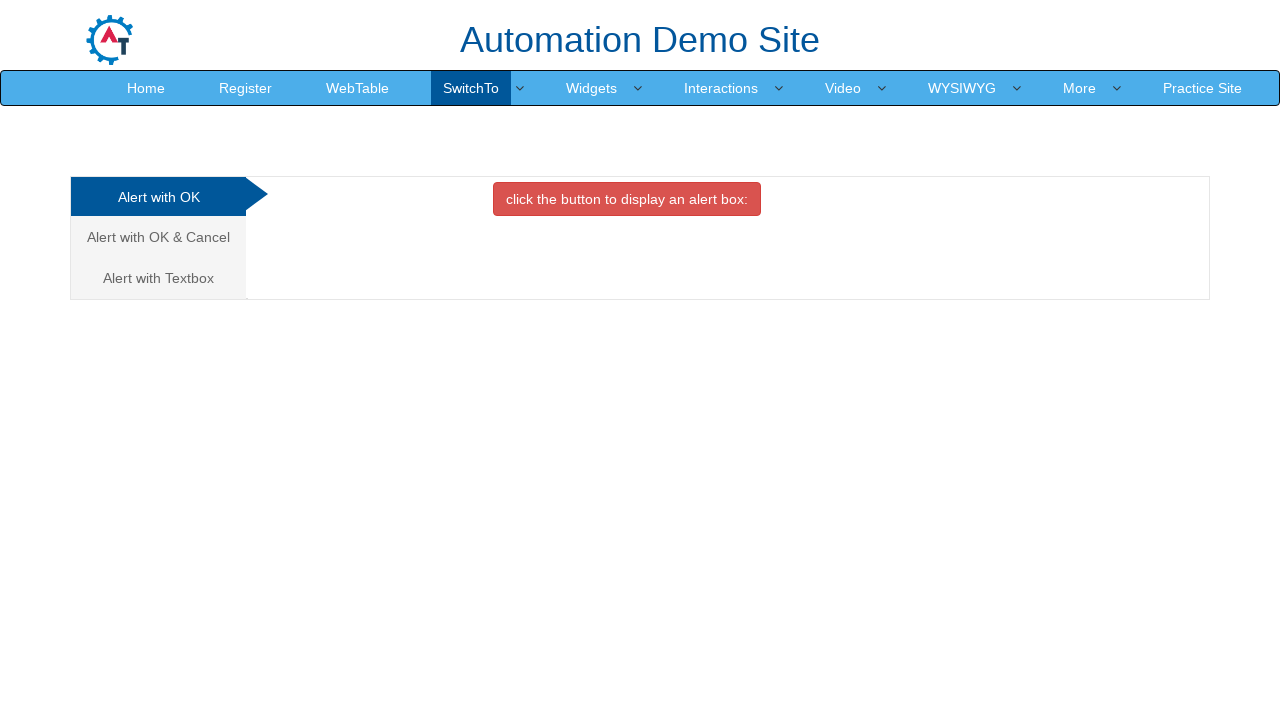

Clicked button to trigger simple alert at (627, 199) on xpath=//button[@onclick='alertbox()']
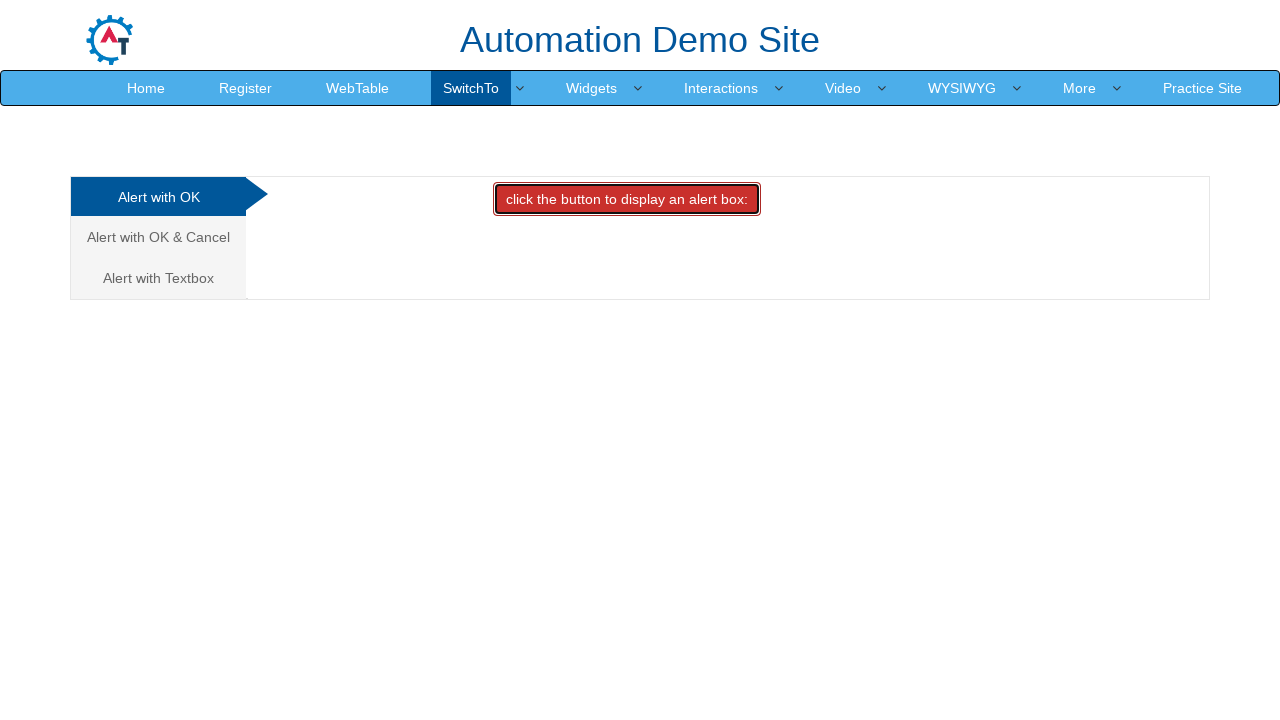

Set up dialog handler to accept alerts
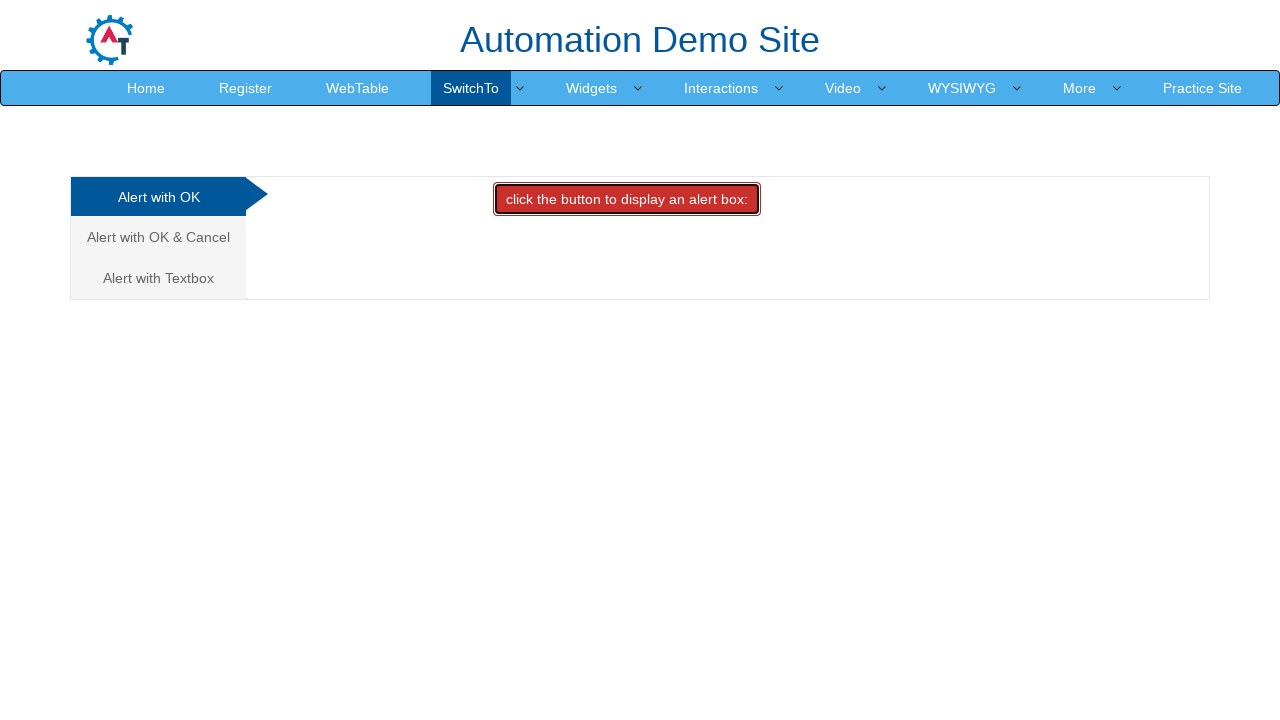

Waited for simple alert to be processed
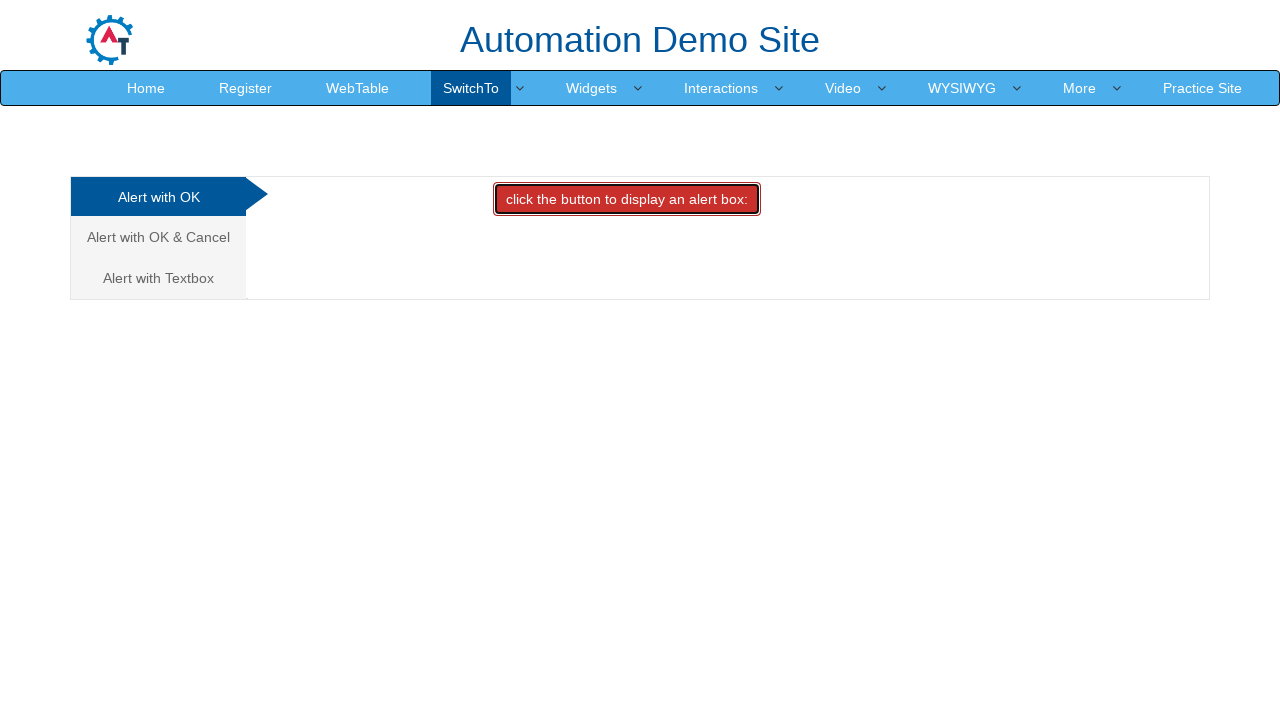

Navigated to OK & Cancel alert section at (158, 237) on xpath=//a[text()='Alert with OK & Cancel ']
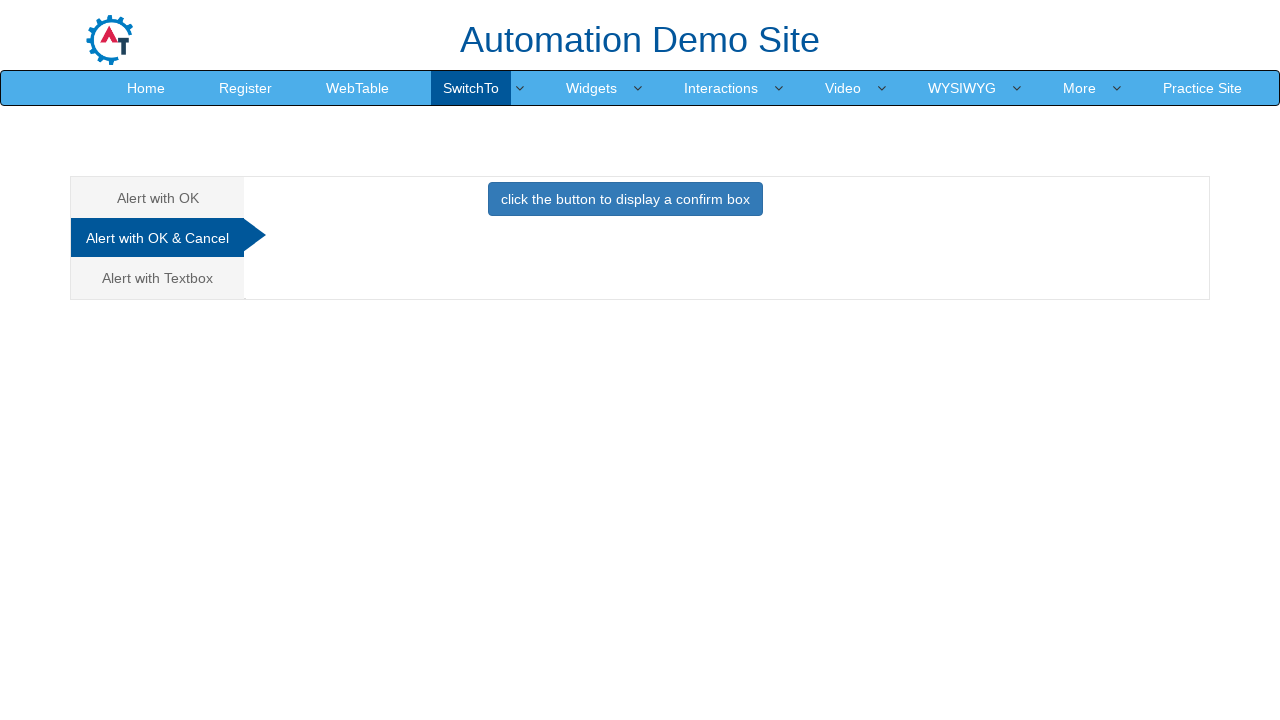

Clicked button to trigger confirmation alert at (625, 199) on xpath=//button[@class='btn btn-primary']
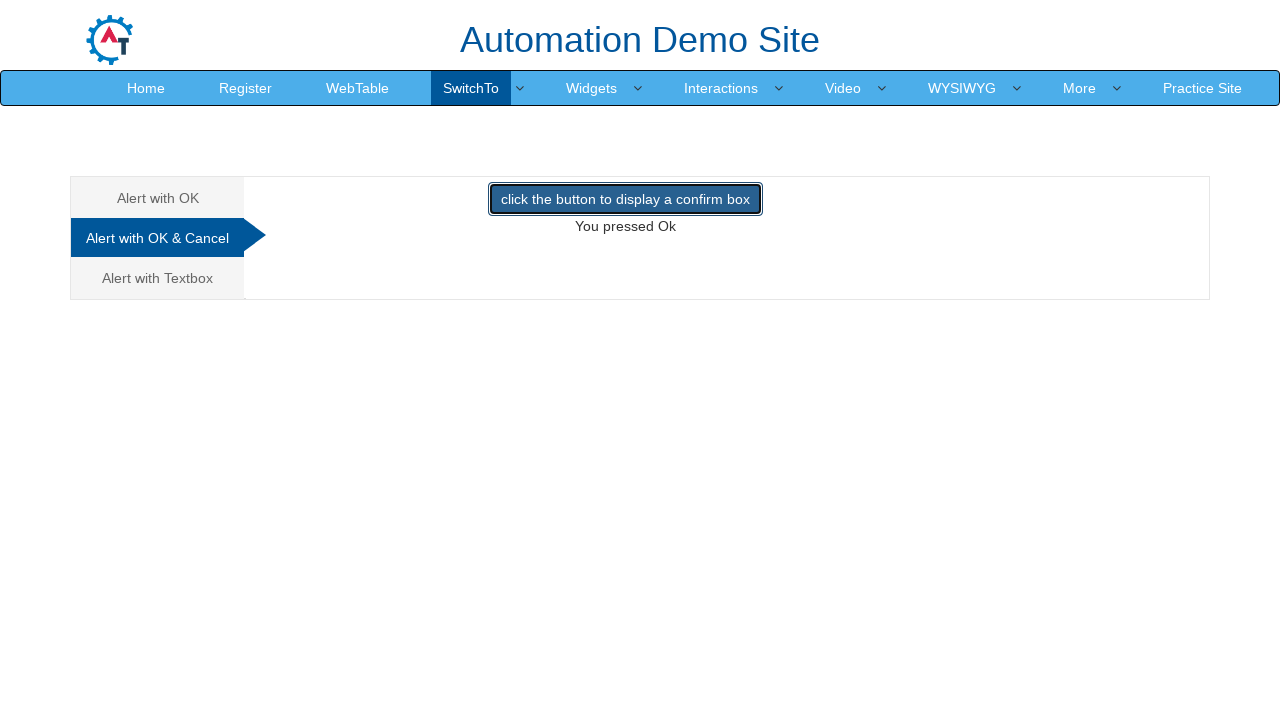

Set up dialog handler to dismiss confirmation alert
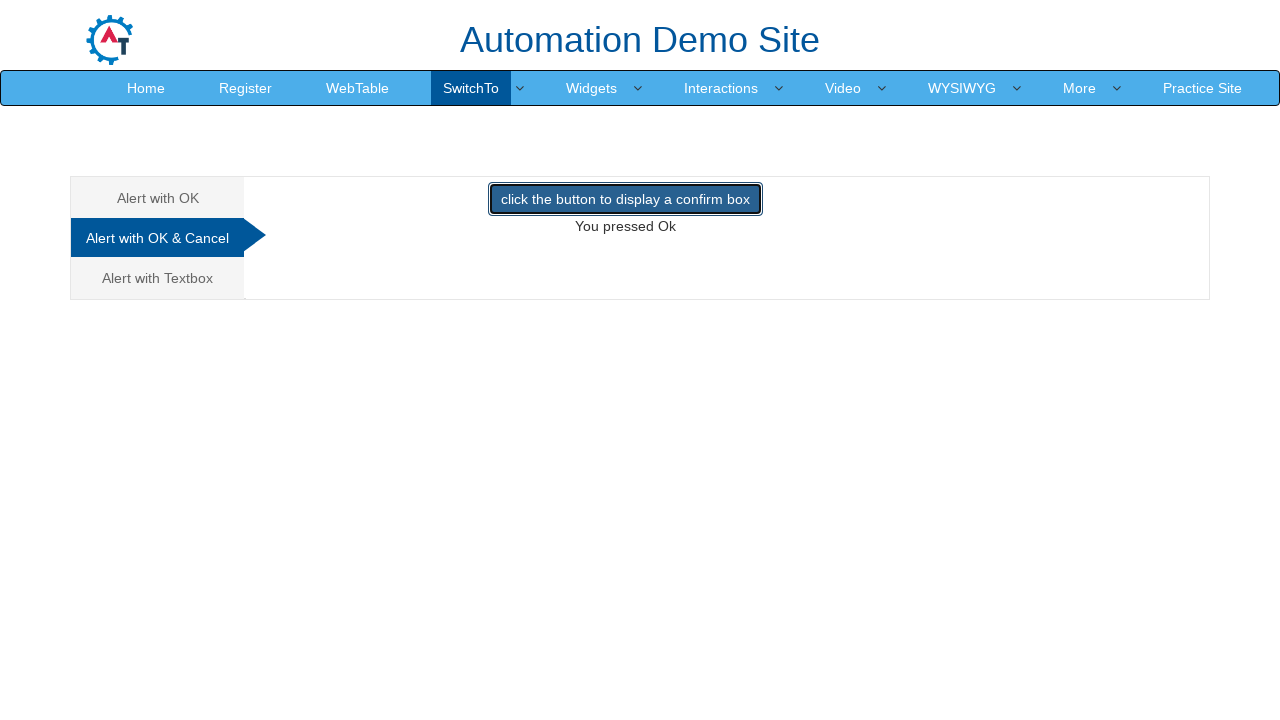

Waited for confirmation alert to be dismissed
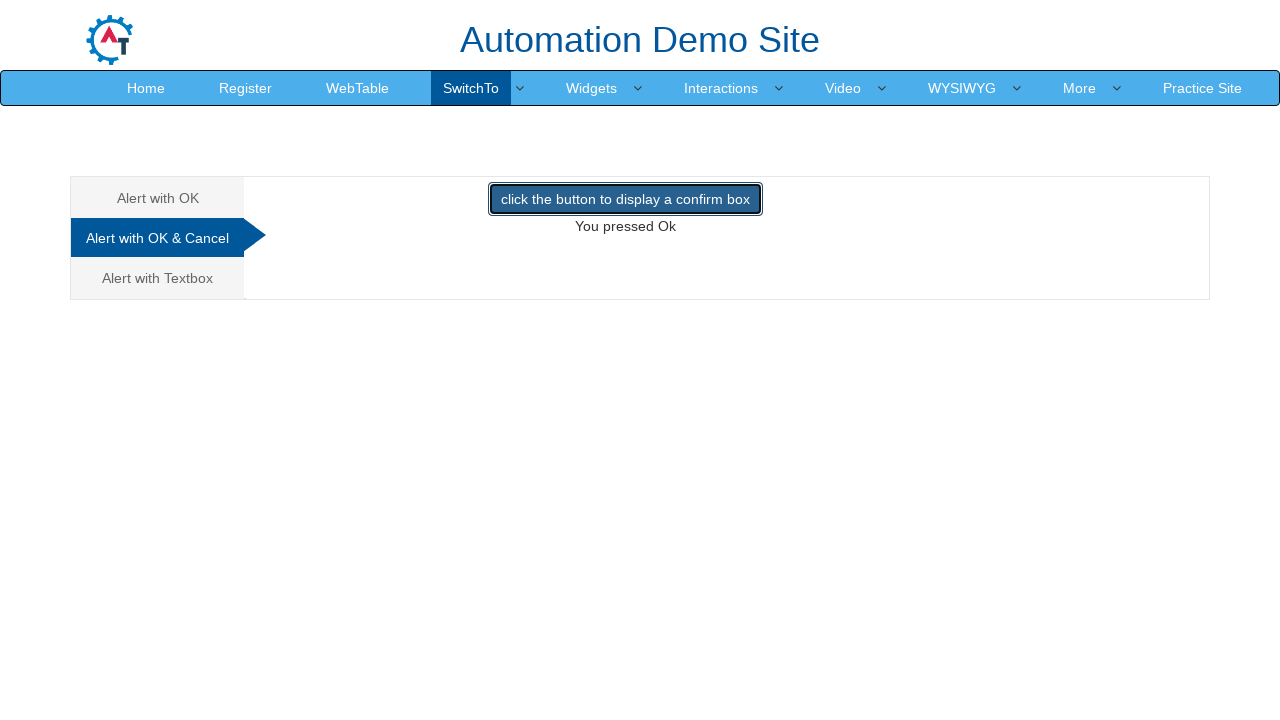

Navigated to Alert with Textbox section at (158, 278) on xpath=//a[text()='Alert with Textbox ']
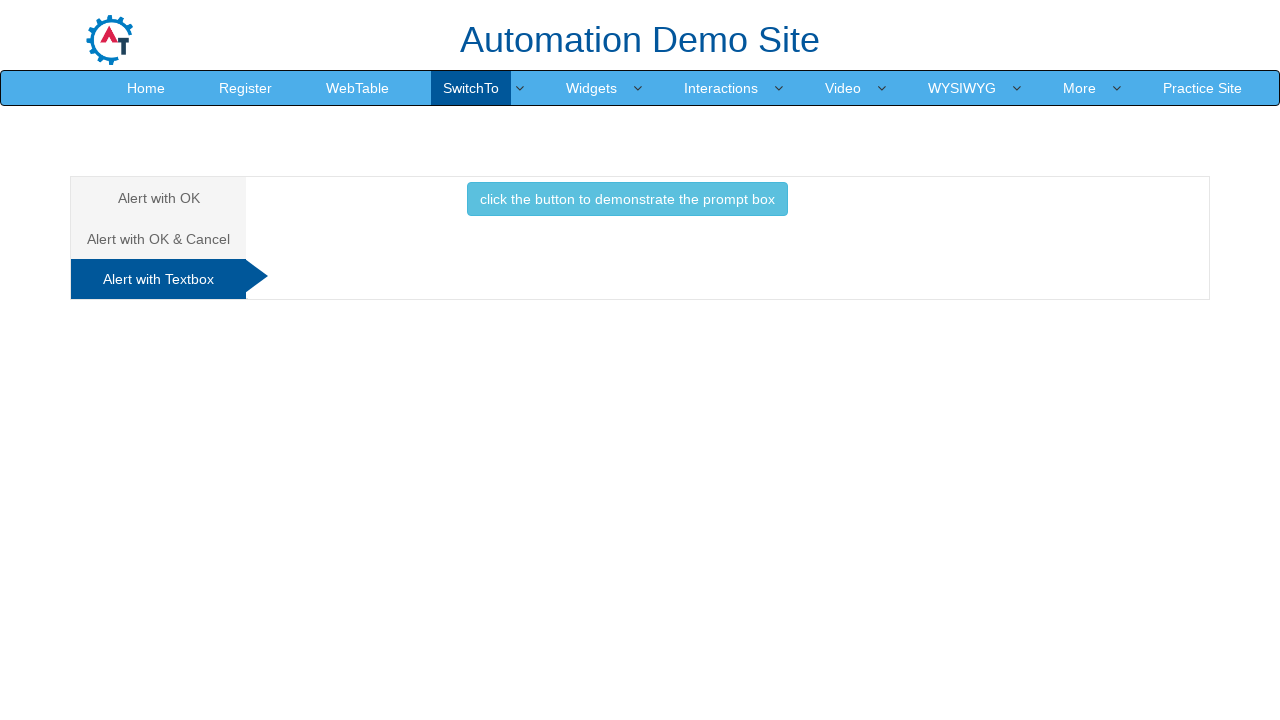

Clicked button to trigger prompt alert at (627, 199) on xpath=//button[text()='click the button to demonstrate the prompt box ']
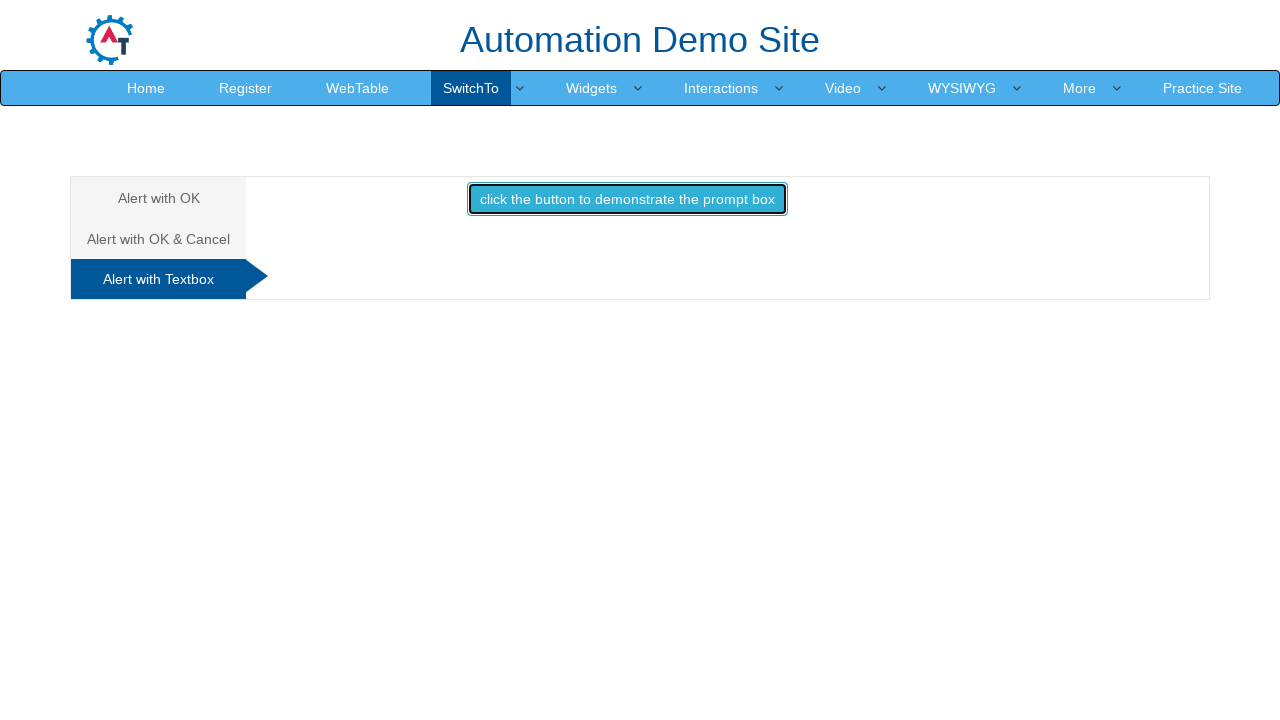

Set up dialog handler to accept prompt alert with text 'prakash'
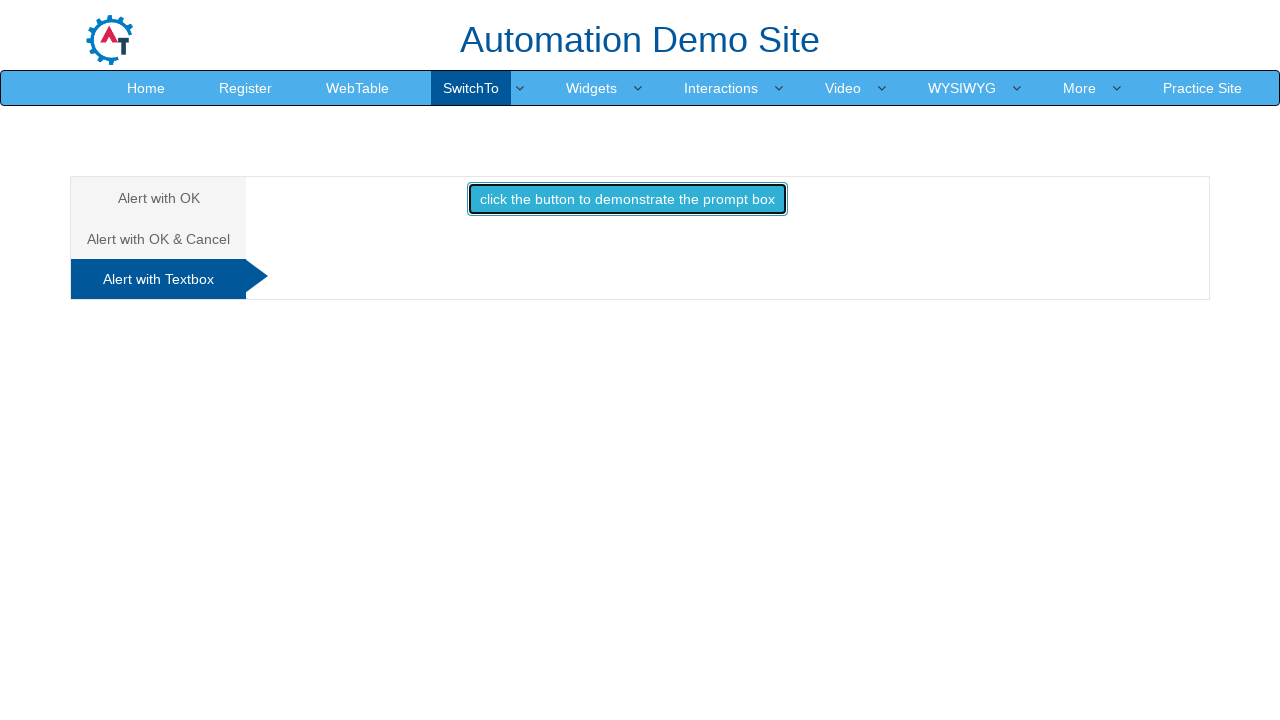

Waited for prompt alert to be processed
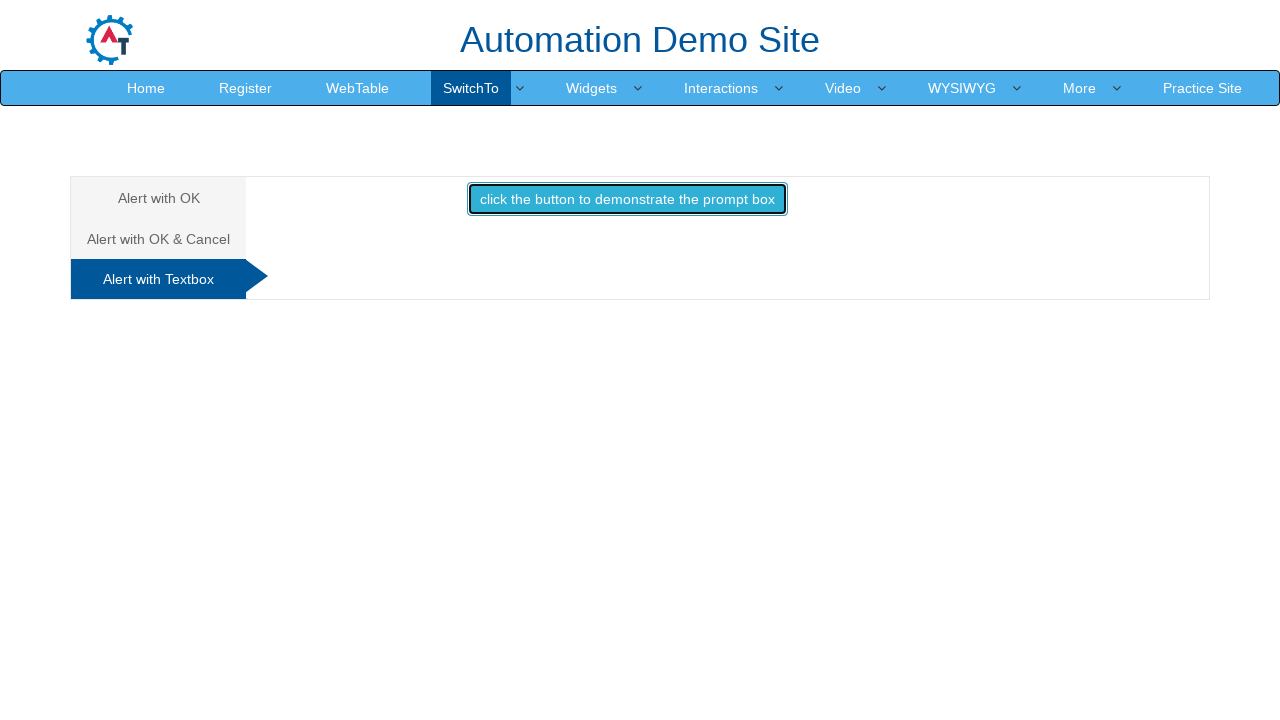

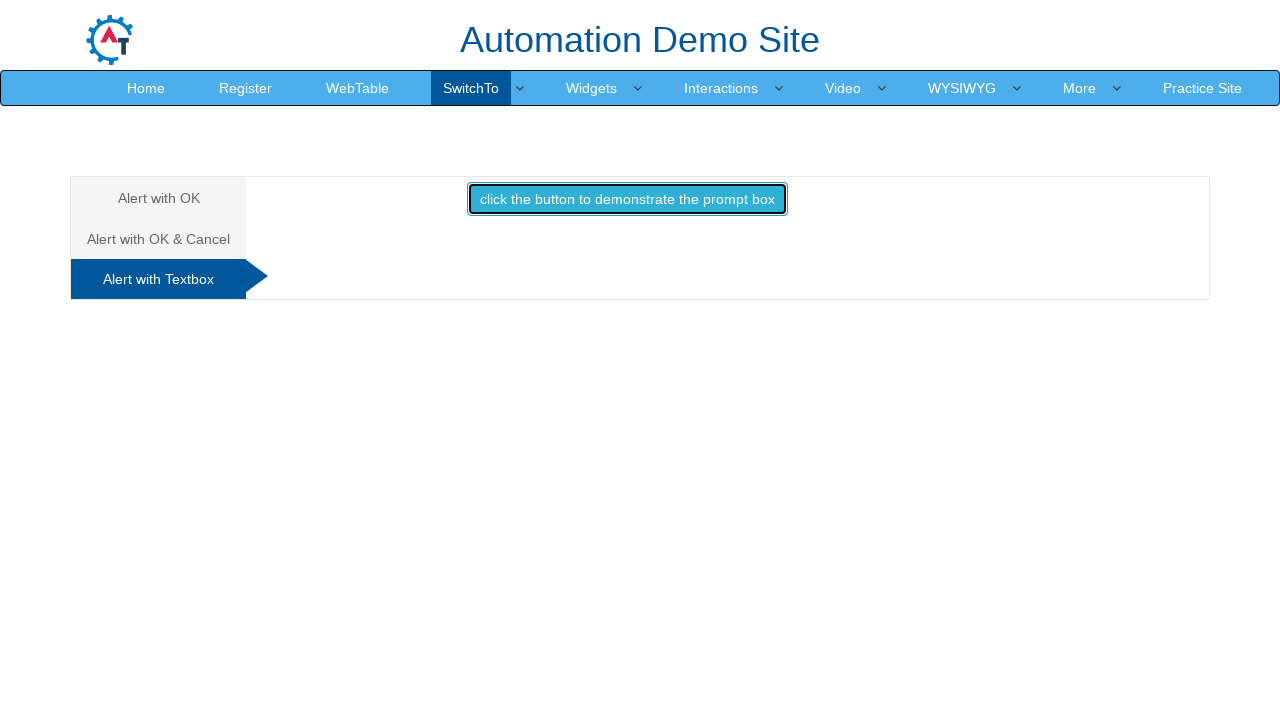